Tests right-click context menu functionality by performing a context click on an element, selecting the copy option from the menu, and accepting the resulting alert

Starting URL: http://swisnl.github.io/jQuery-contextMenu/demo.html

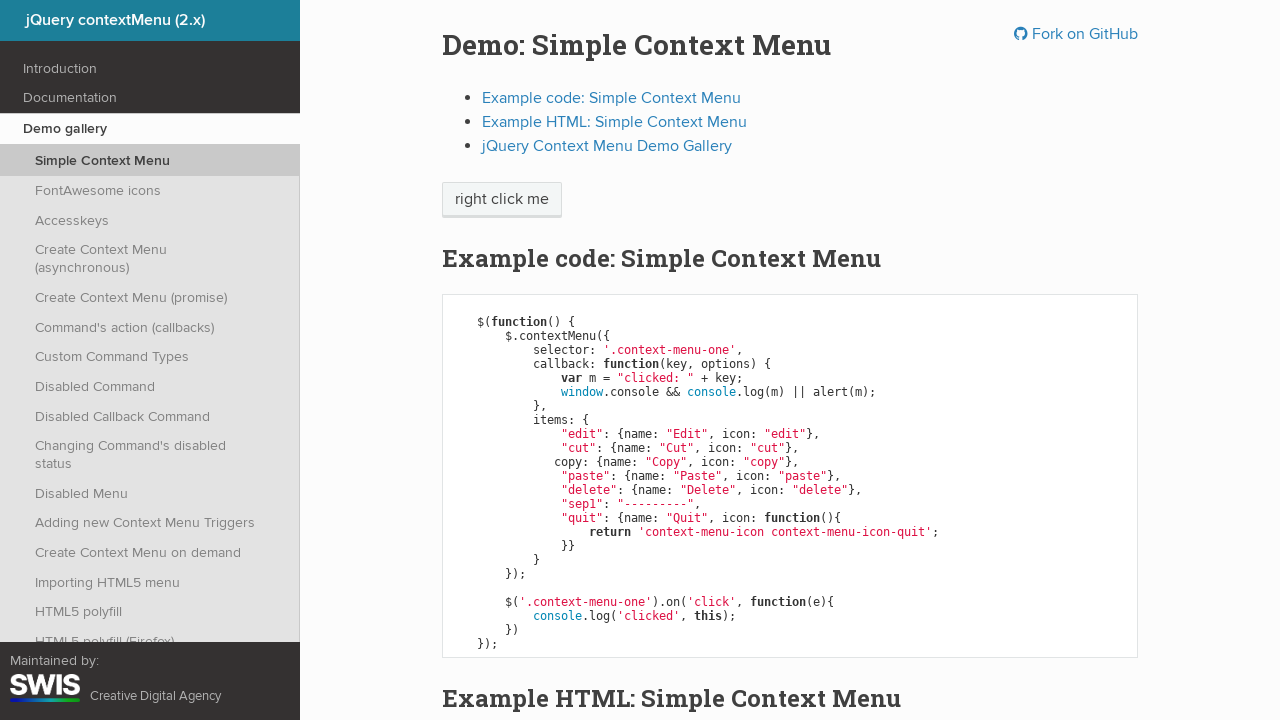

Located the 'right click me' element
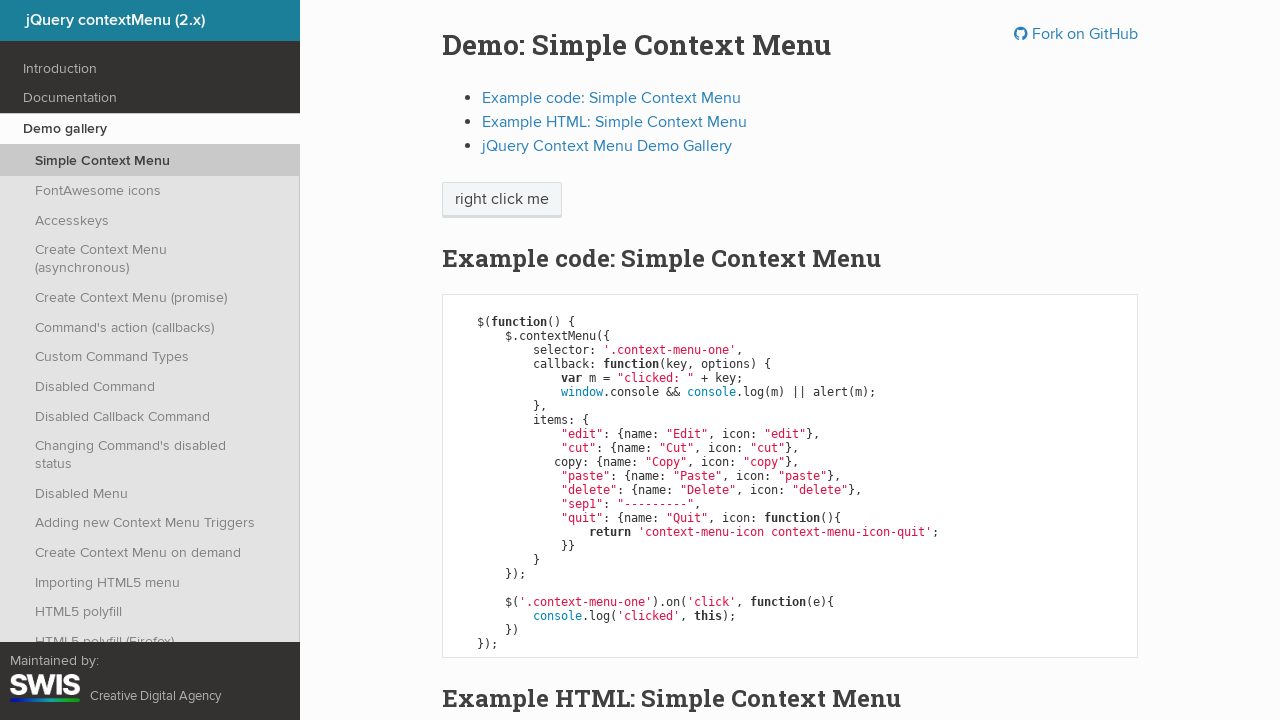

Performed right-click on the element to open context menu at (502, 200) on xpath=//span[contains(text(),'right click me')]
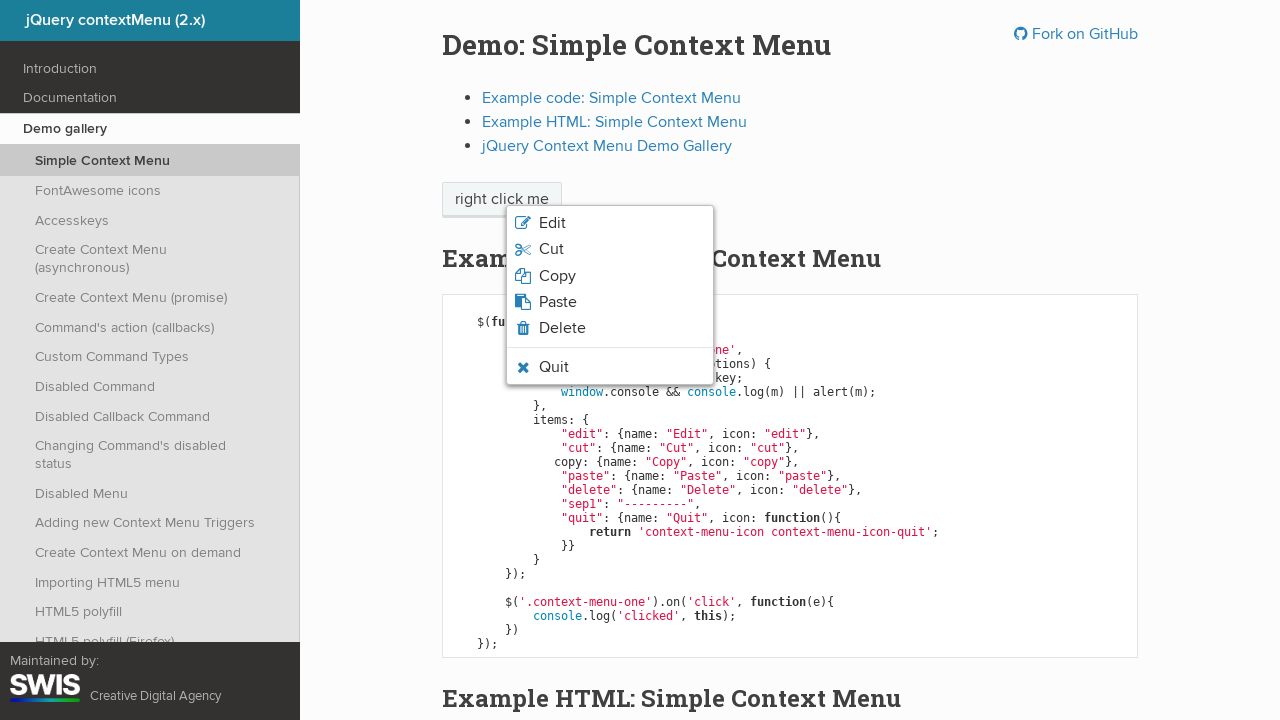

Located Copy option in context menu
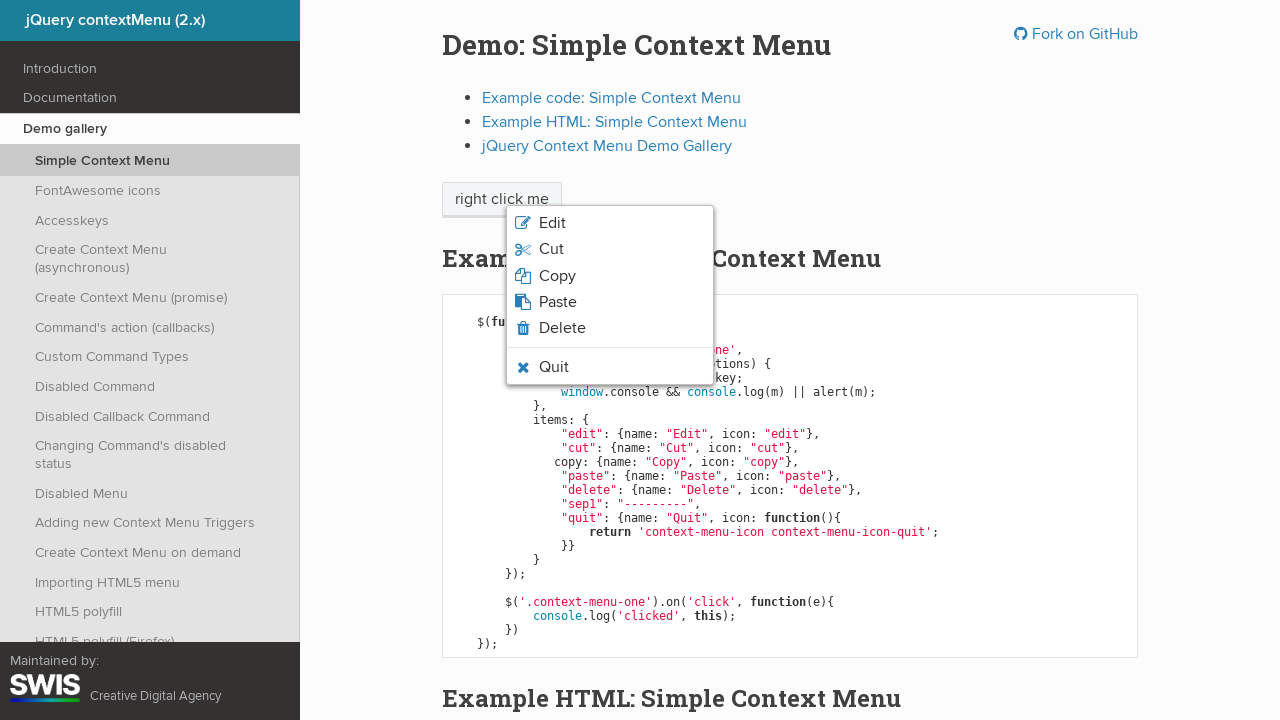

Clicked Copy option from context menu at (557, 276) on xpath=//ul[@class='context-menu-list context-menu-root']/li[3]/span
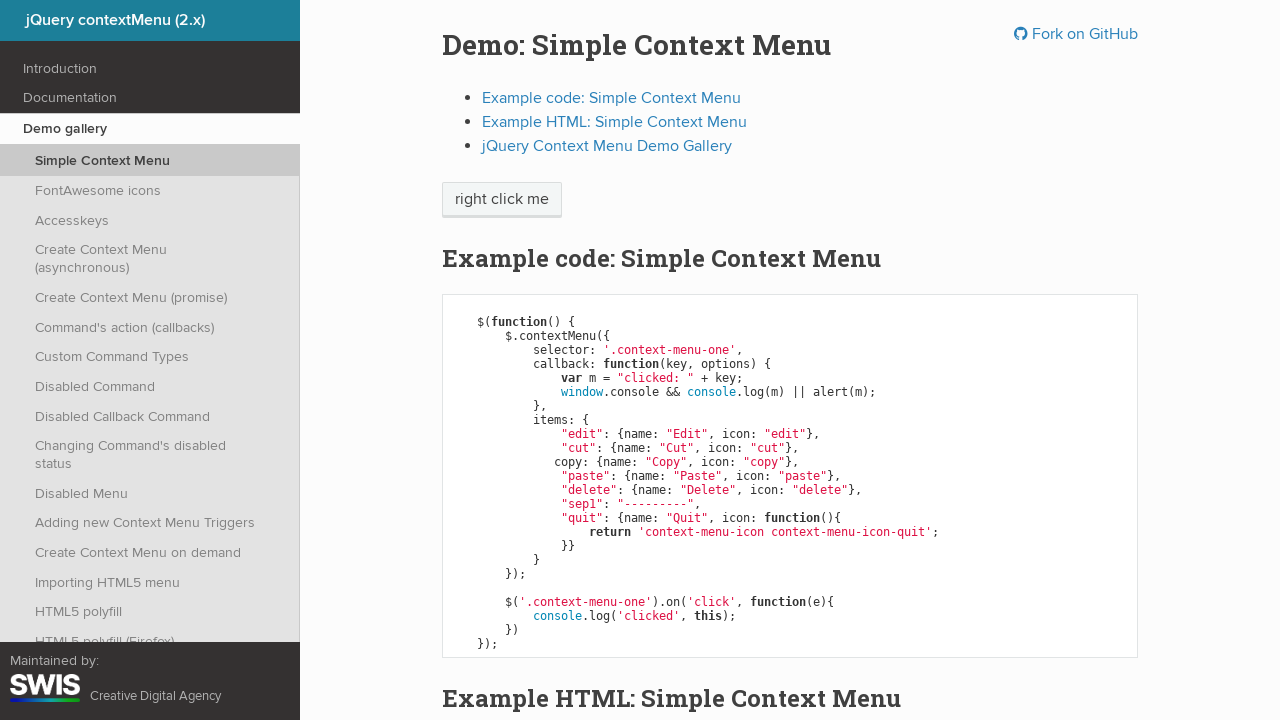

Set up alert dialog handler to accept alerts
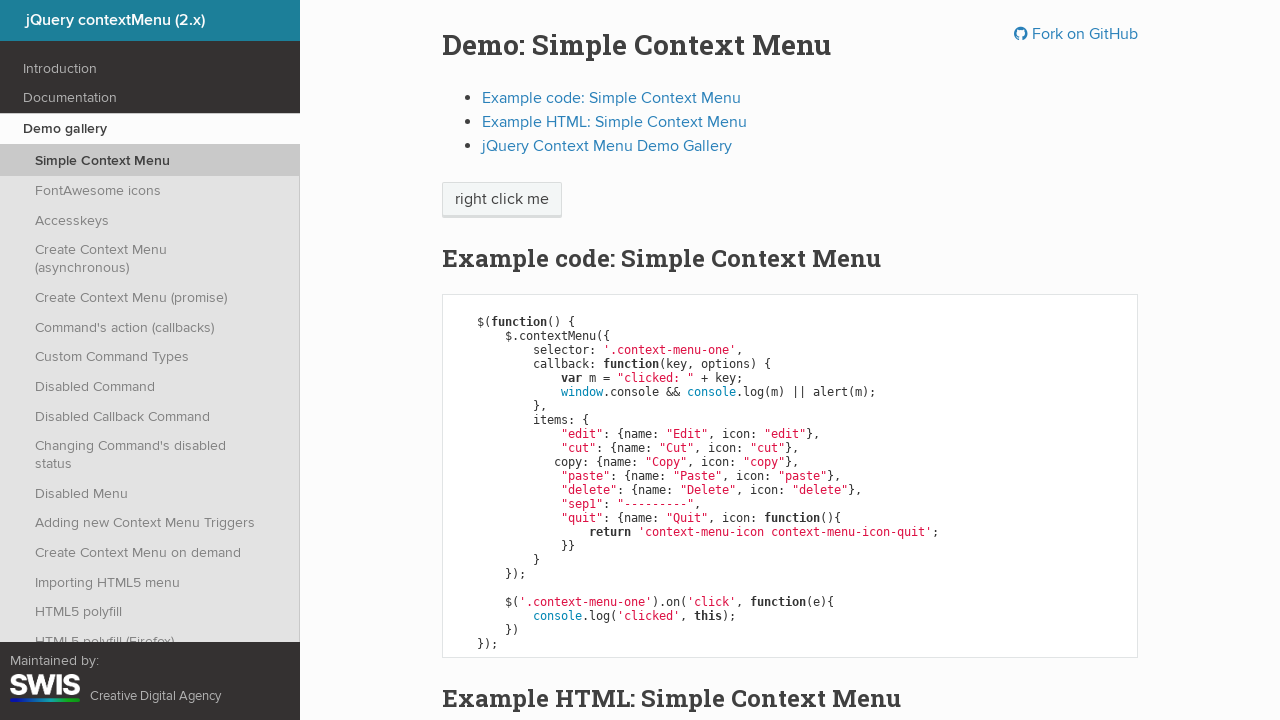

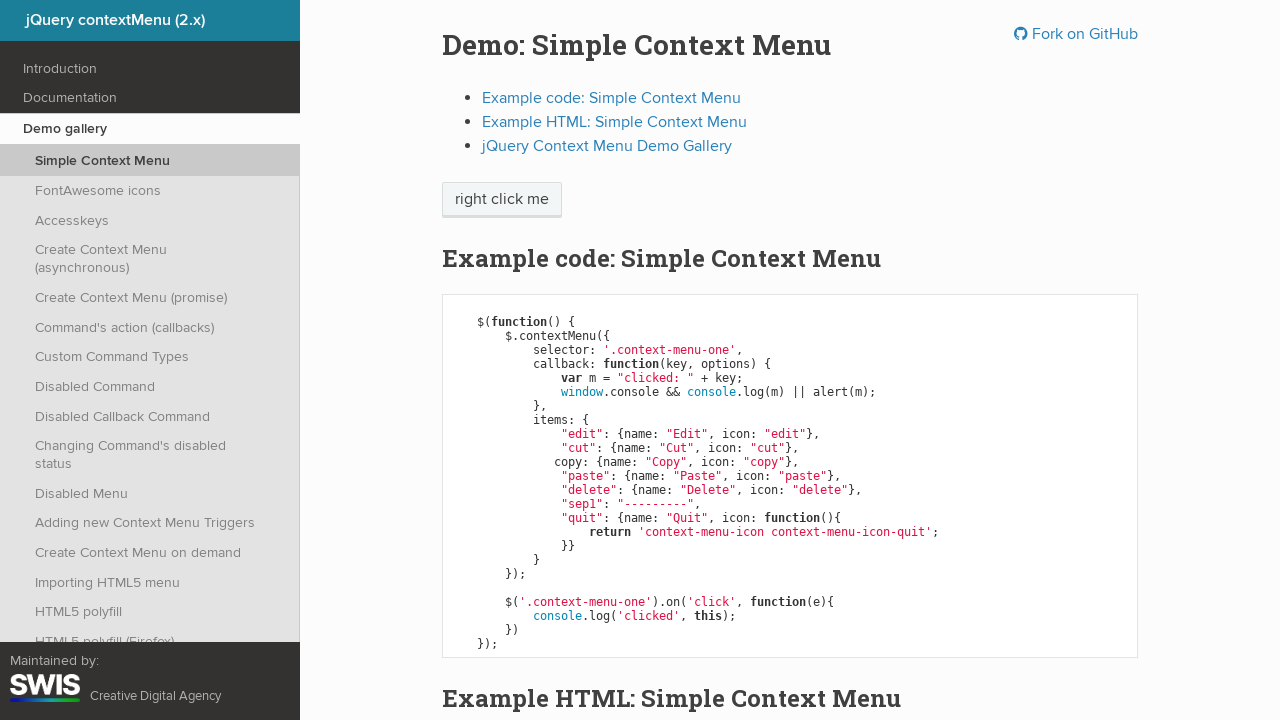